Tests checkbox functionality on a practice page by clicking all visible car-related checkboxes

Starting URL: https://www.letskodeit.com/practice

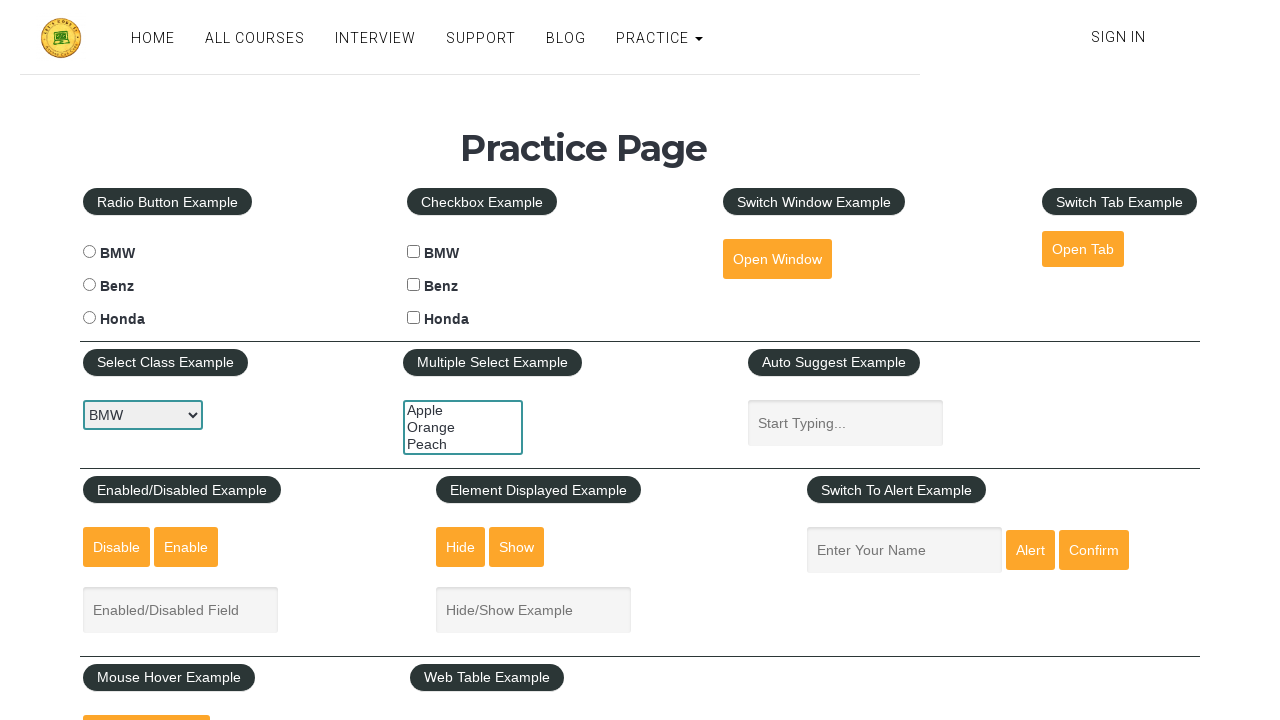

Waited for car checkboxes to be present on the practice page
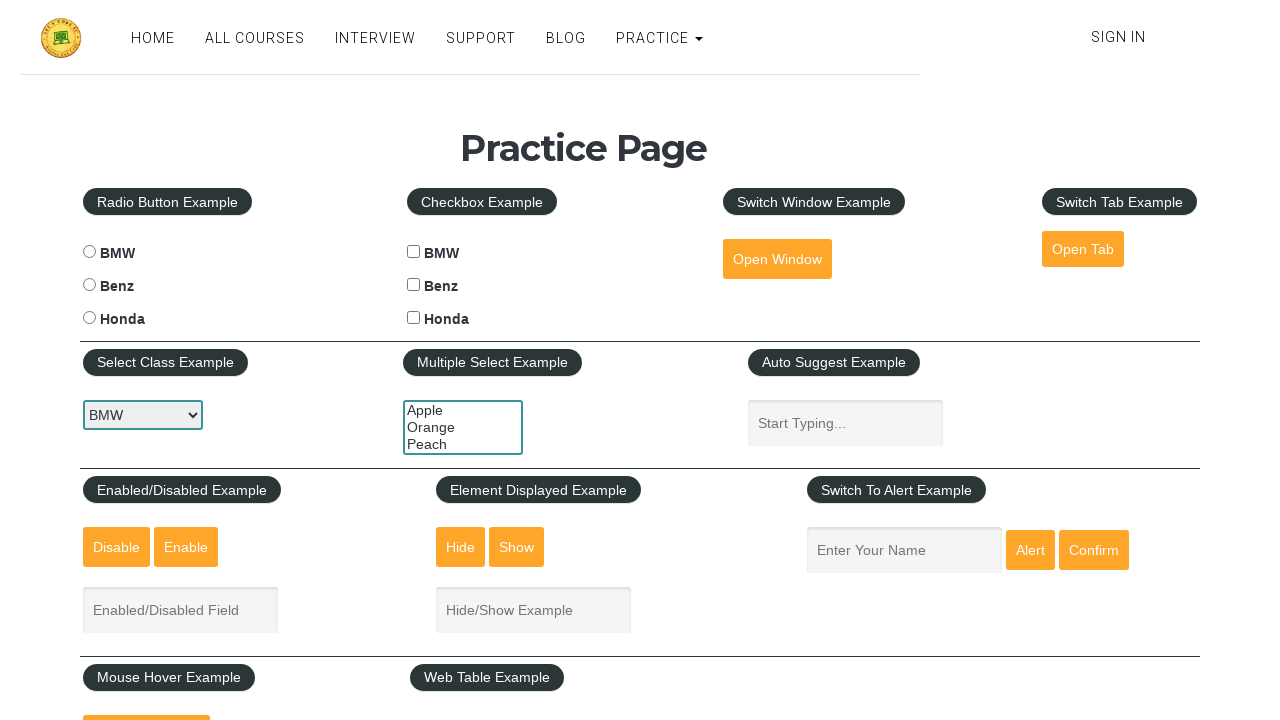

Located all car-related checkboxes
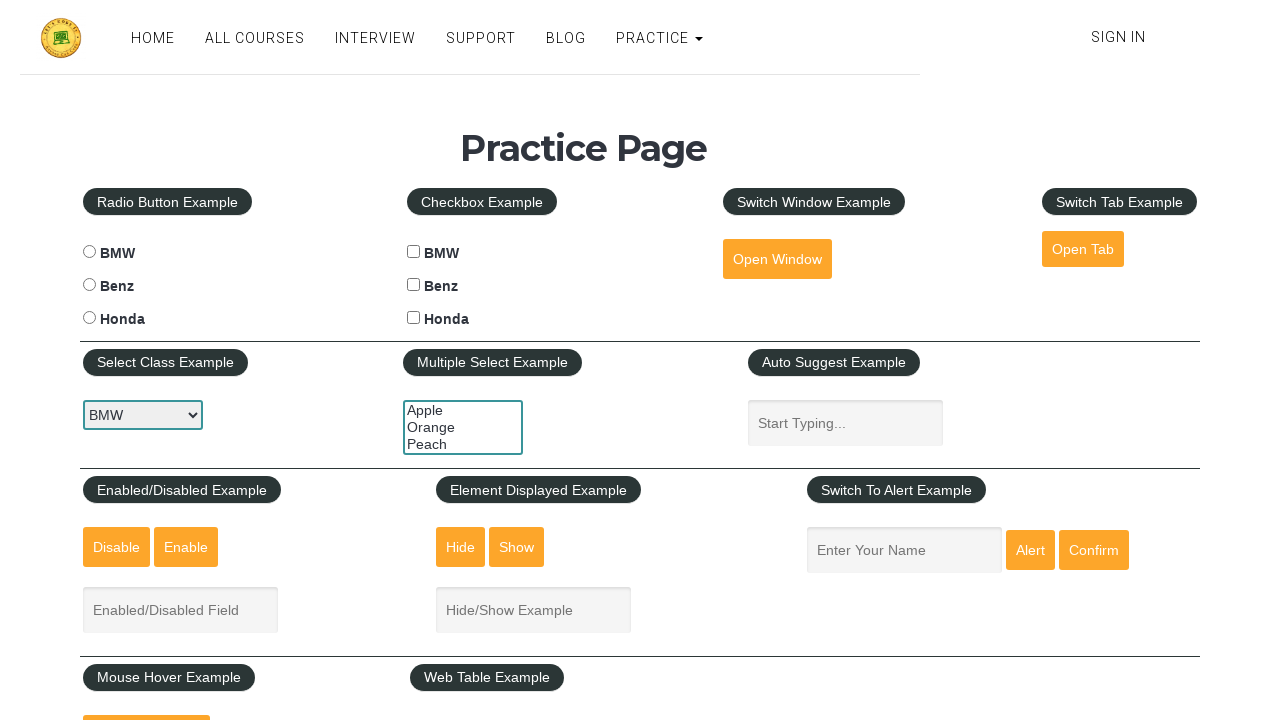

Found 3 car checkboxes in total
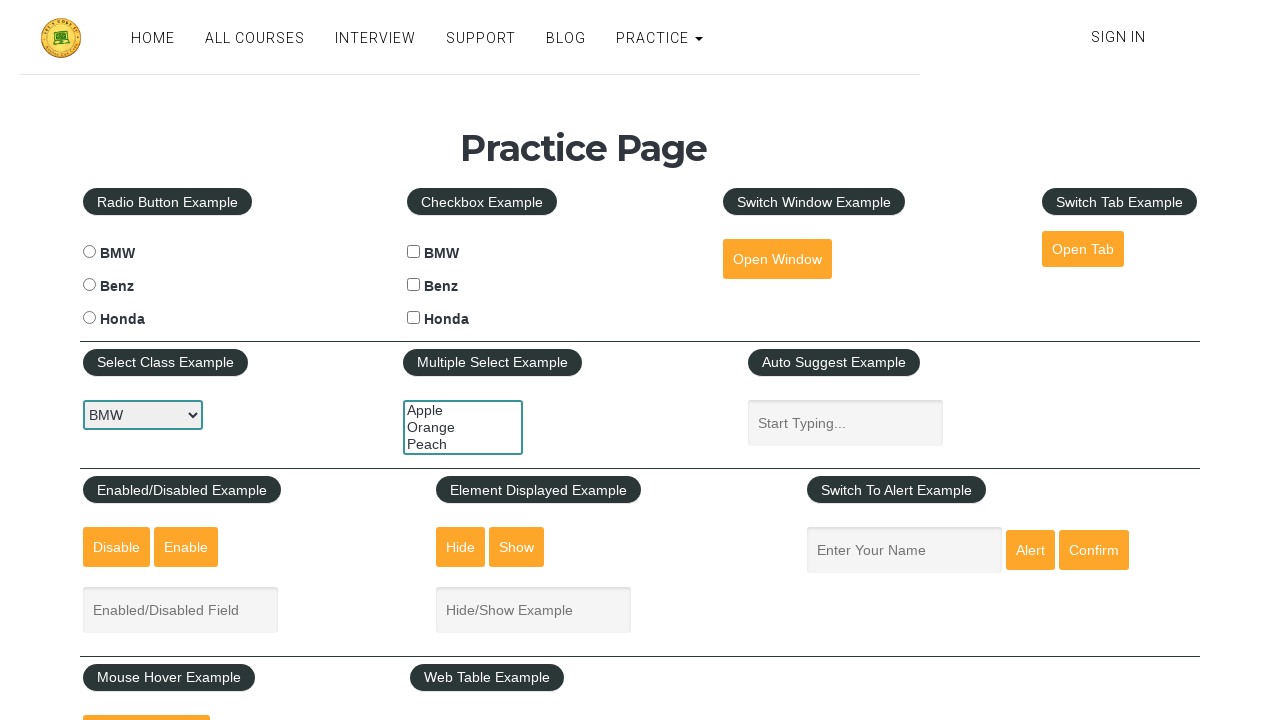

Retrieved checkbox 1 of 3
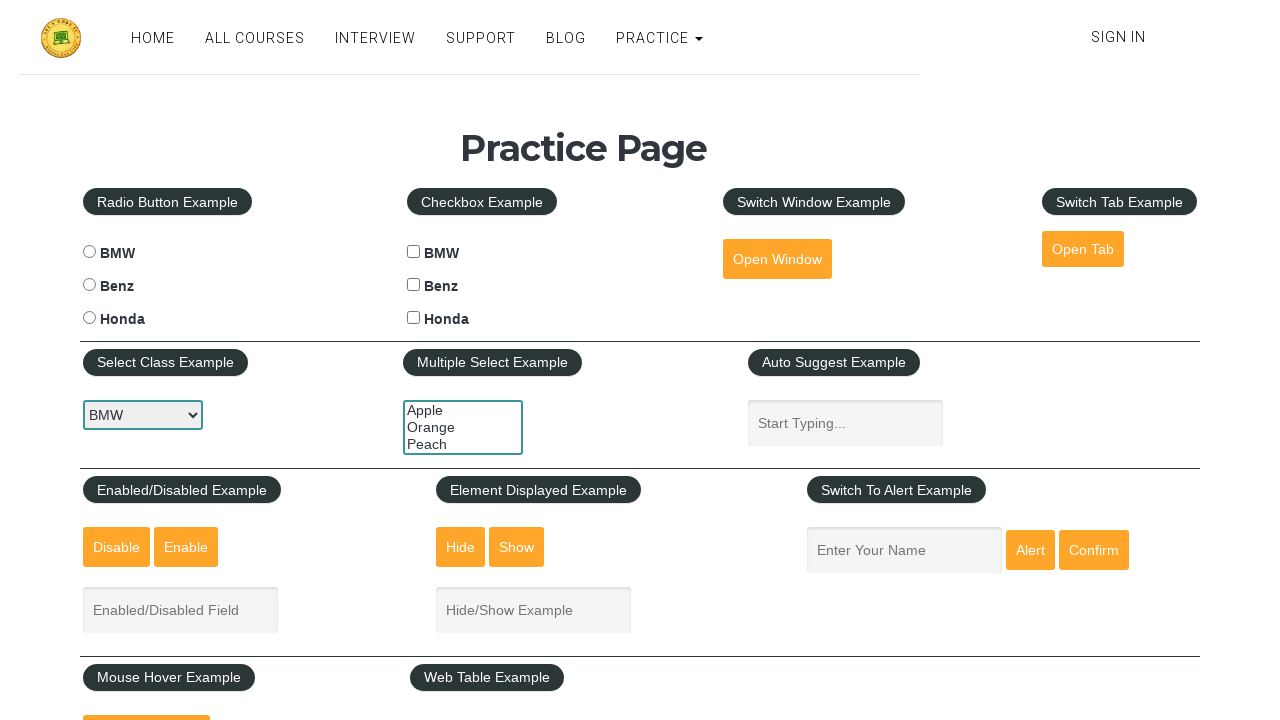

Clicked visible car checkbox 1 at (414, 252) on xpath=//input[@name='cars' and @type='checkbox'] >> nth=0
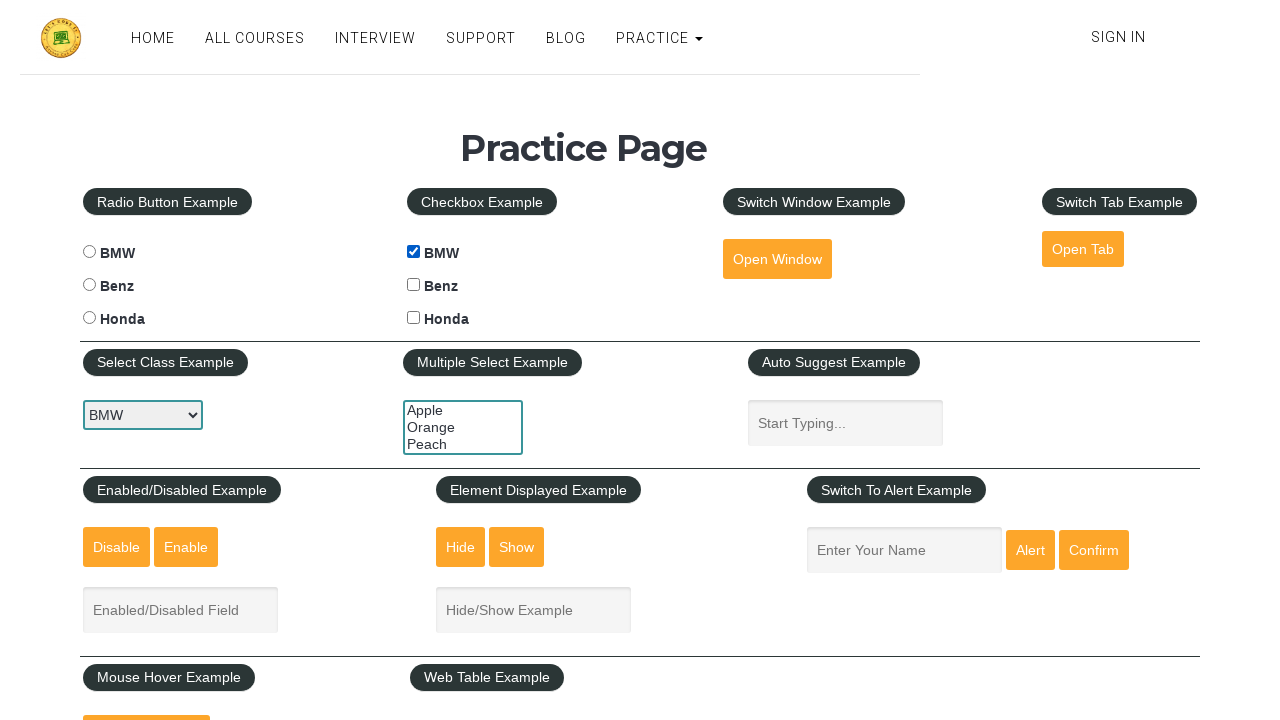

Retrieved checkbox 2 of 3
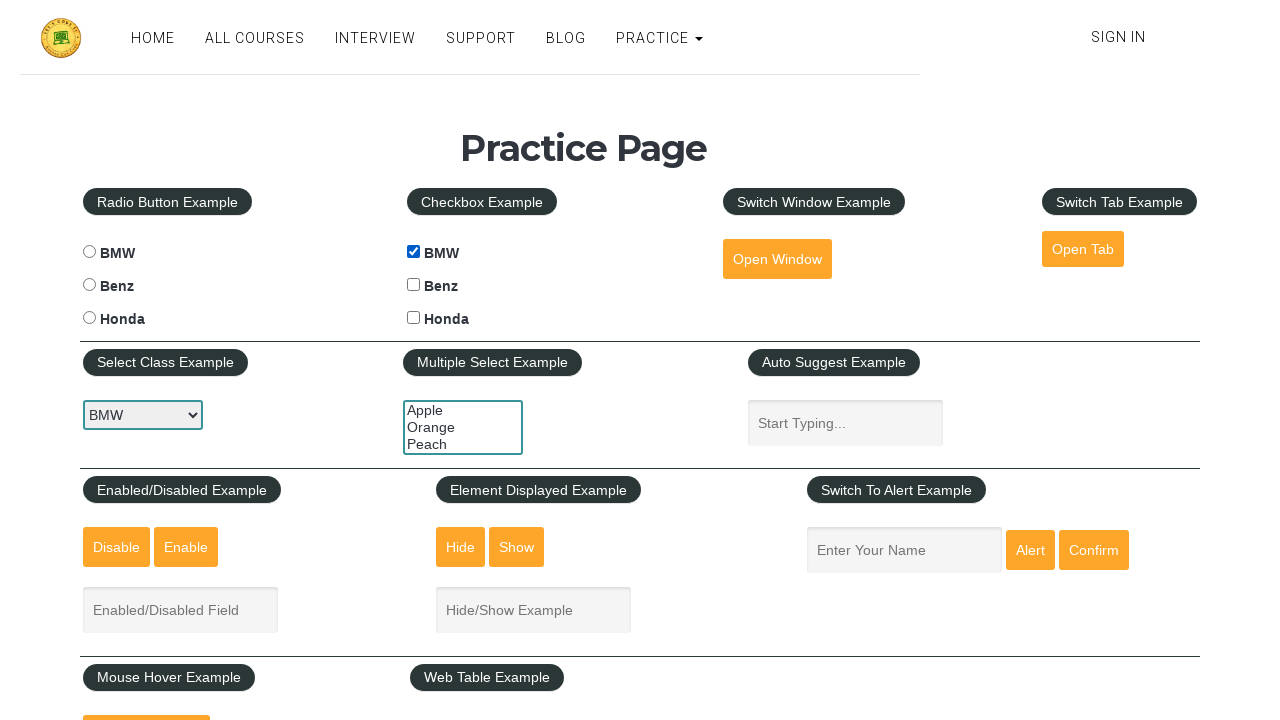

Clicked visible car checkbox 2 at (414, 285) on xpath=//input[@name='cars' and @type='checkbox'] >> nth=1
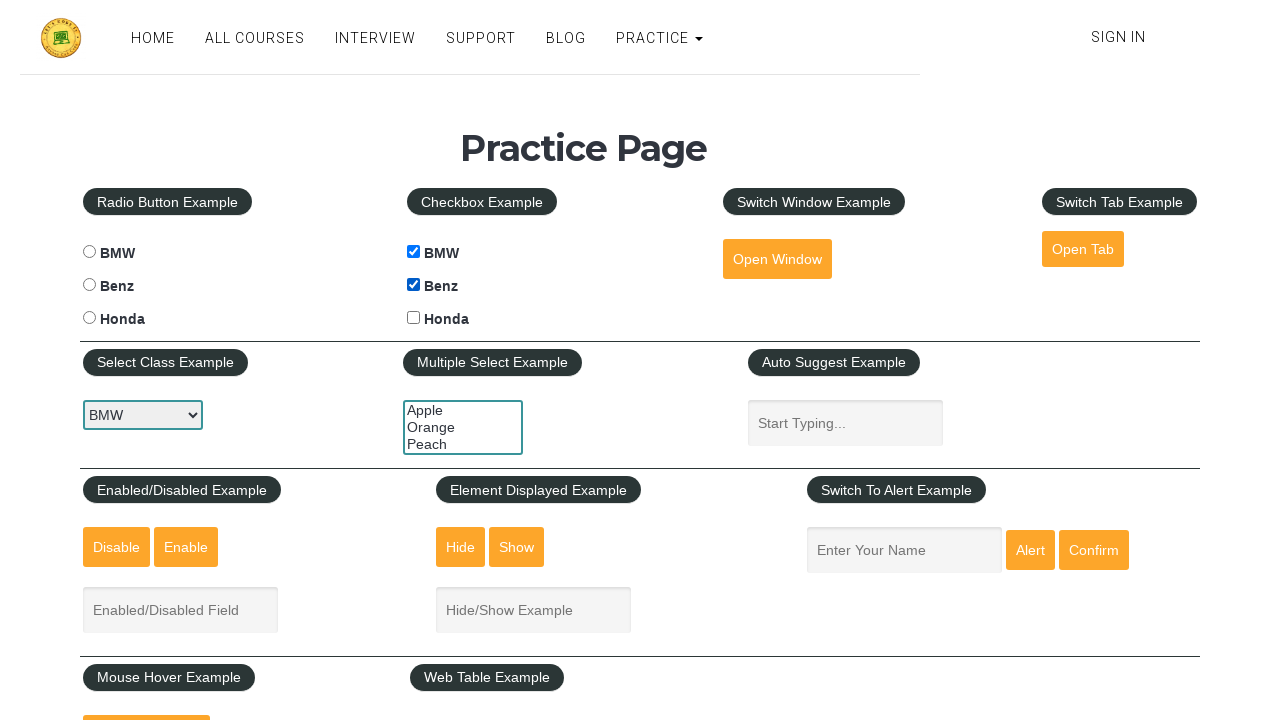

Retrieved checkbox 3 of 3
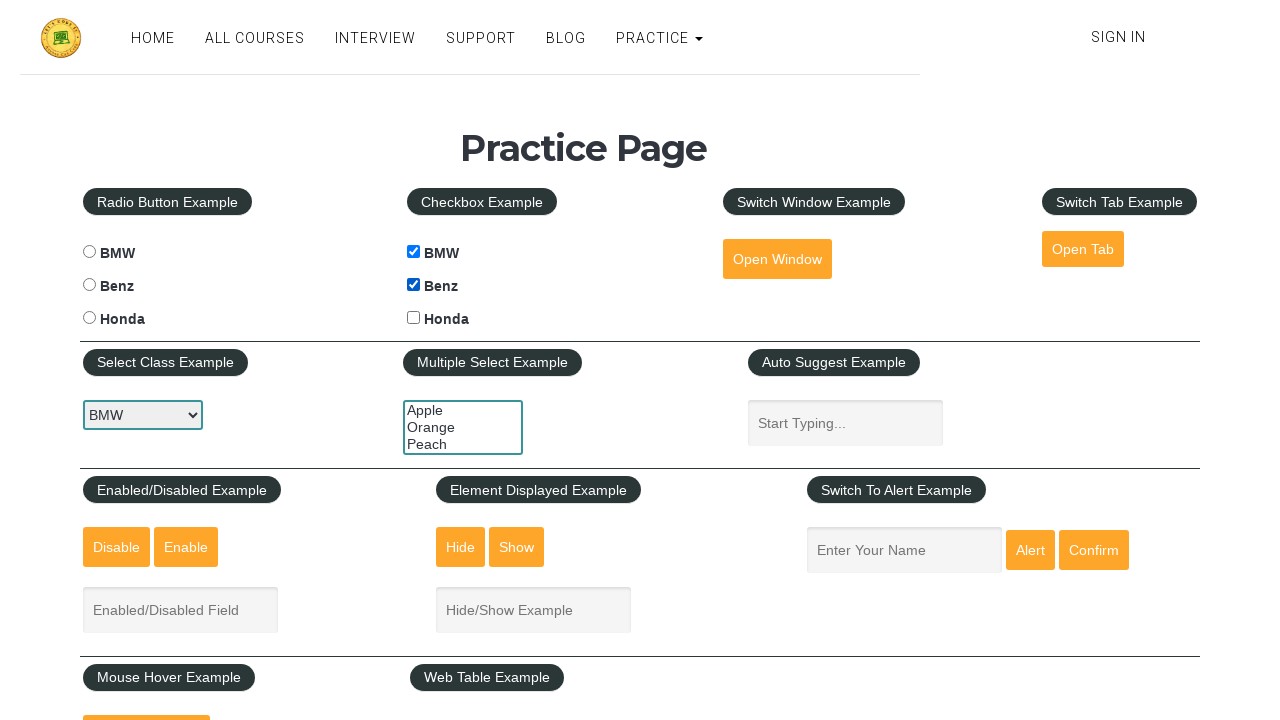

Clicked visible car checkbox 3 at (414, 318) on xpath=//input[@name='cars' and @type='checkbox'] >> nth=2
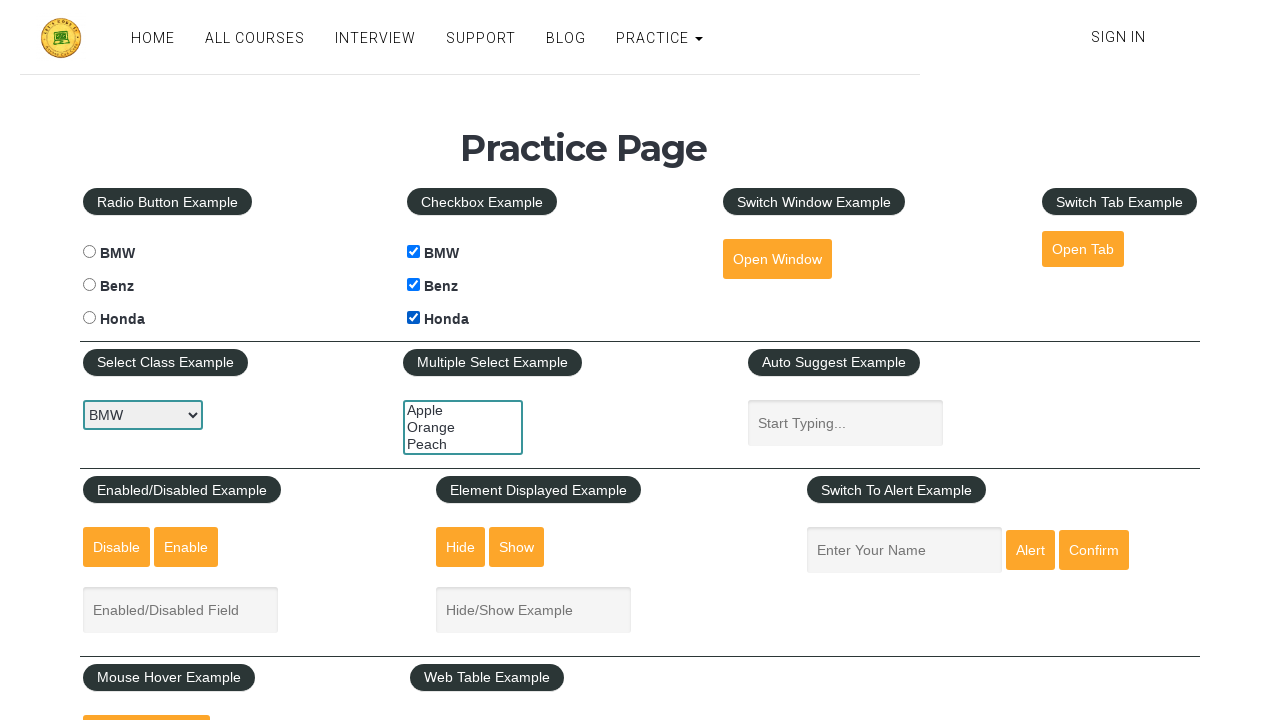

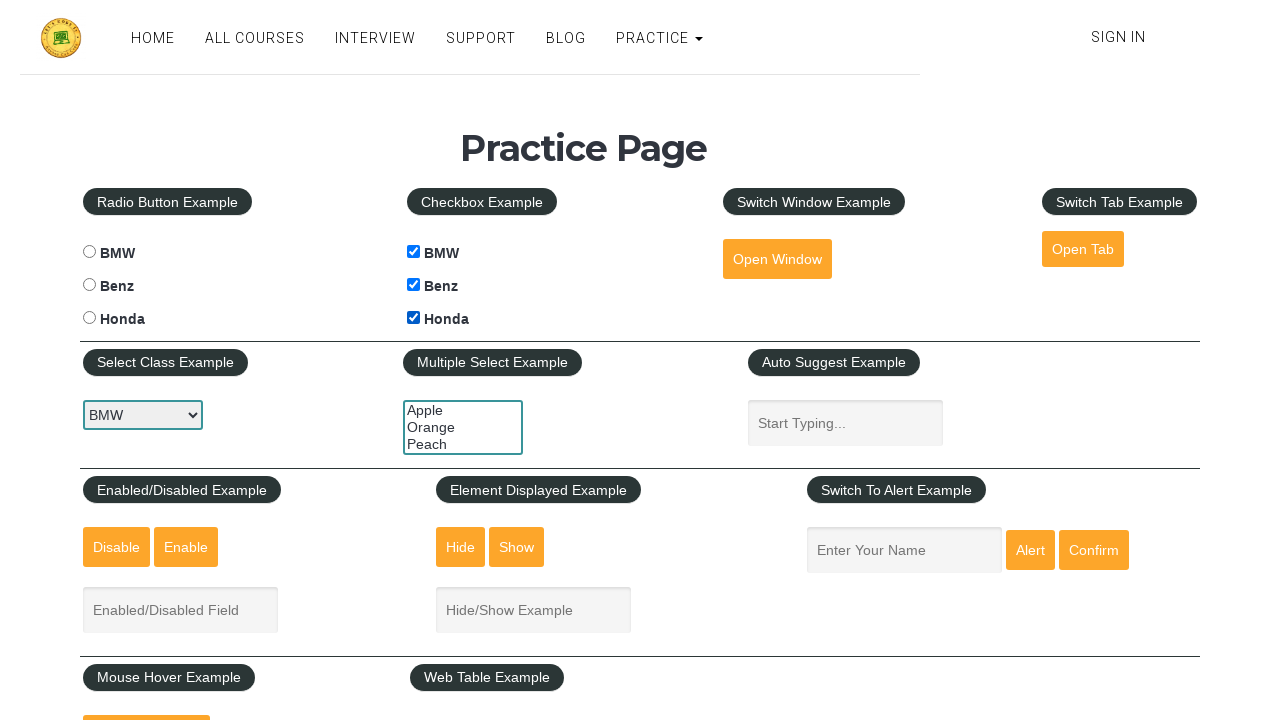